Tests successful registration of a donation point by filling out the form with valid data

Starting URL: https://petlov.vercel.app/signup

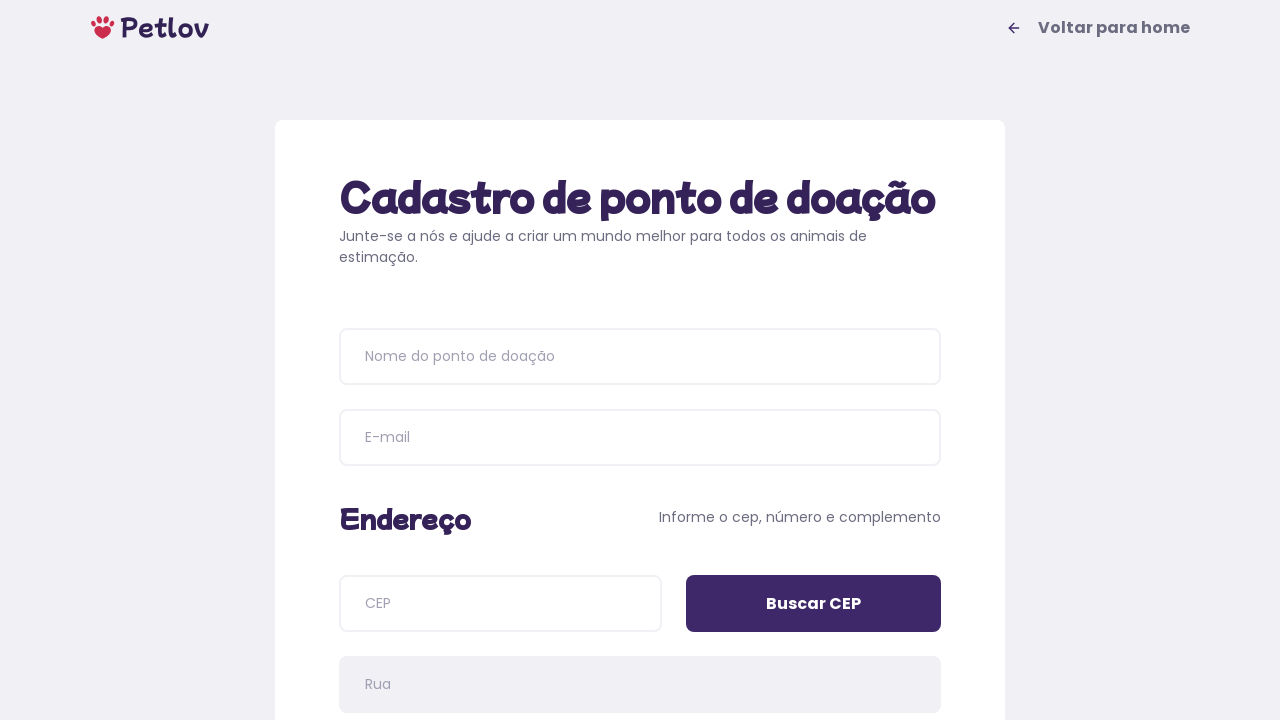

Verified page loaded with registration form heading
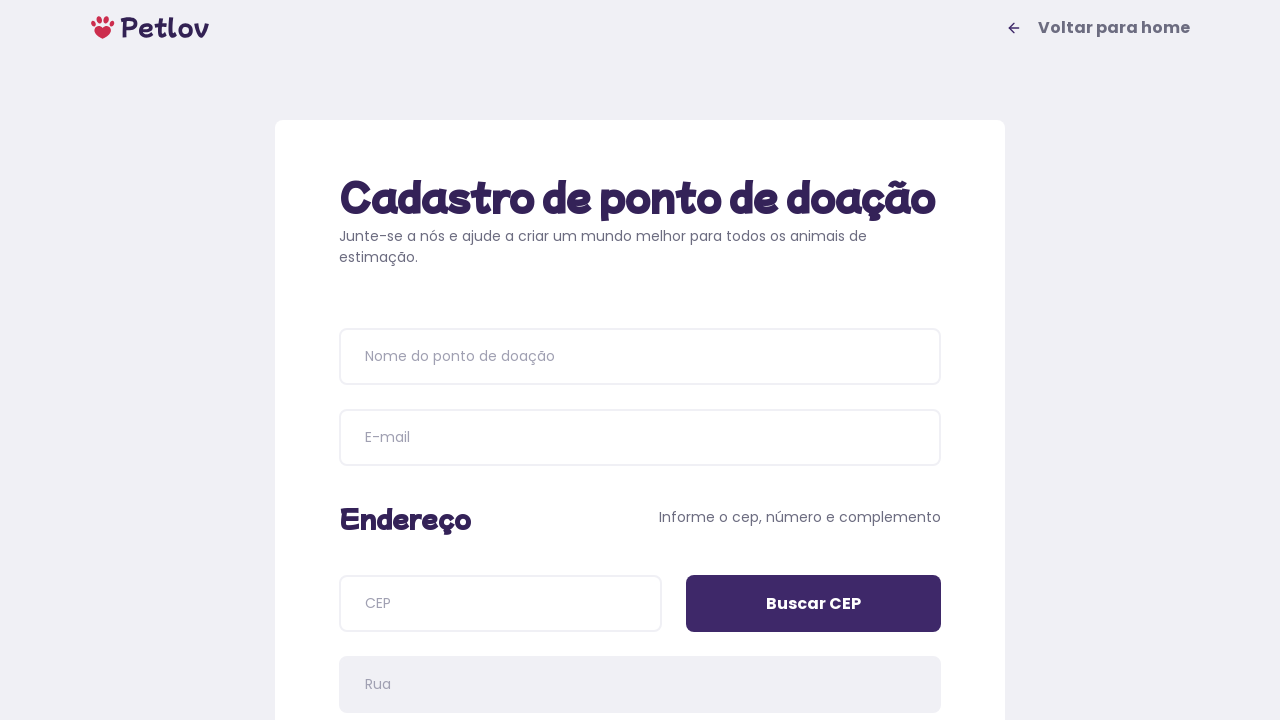

Filled donation point name with 'Dog Point' on input[placeholder='Nome do ponto de doação']
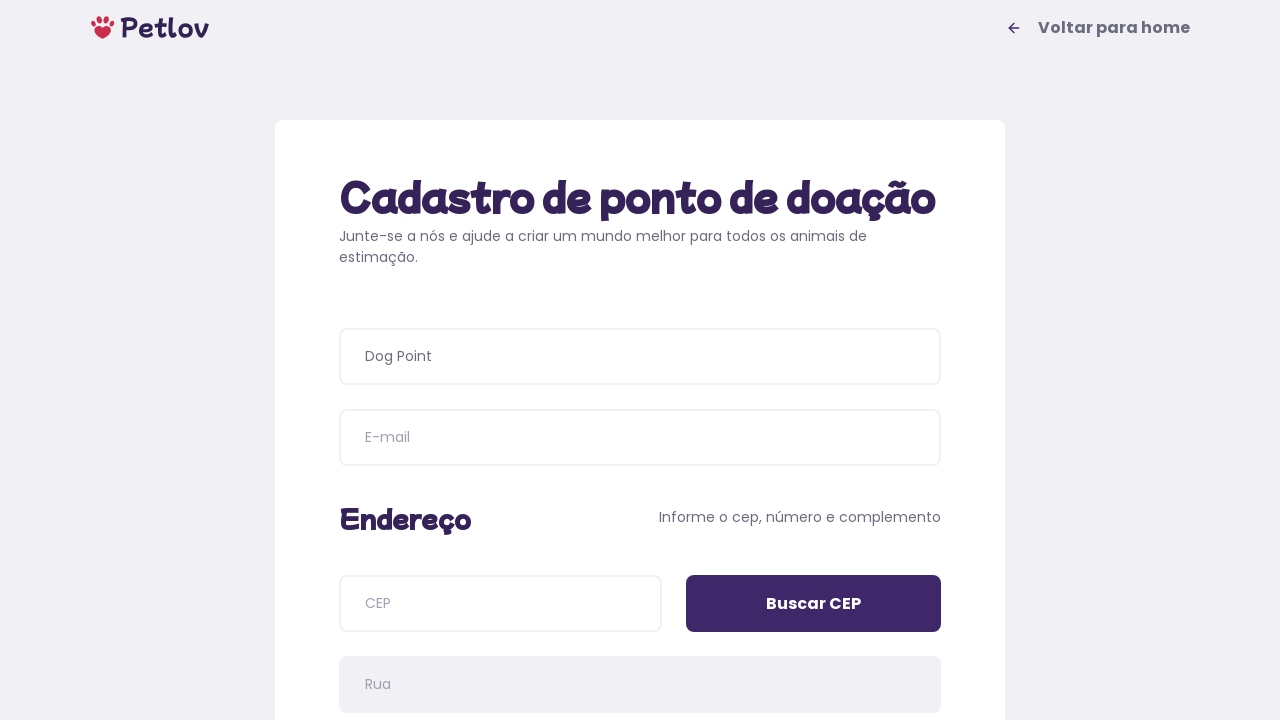

Filled email field with 'dog@point.com.br' on input[name='email']
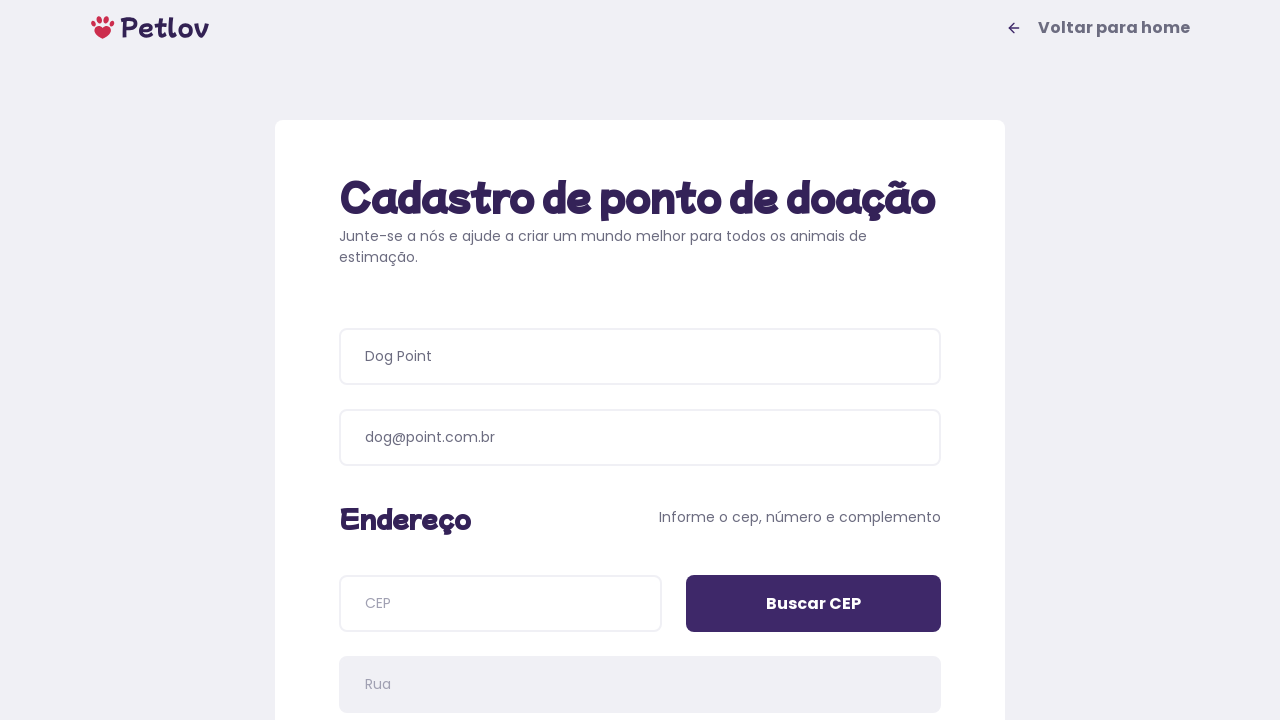

Filled ZIP code field with '04534011' on input[name='cep']
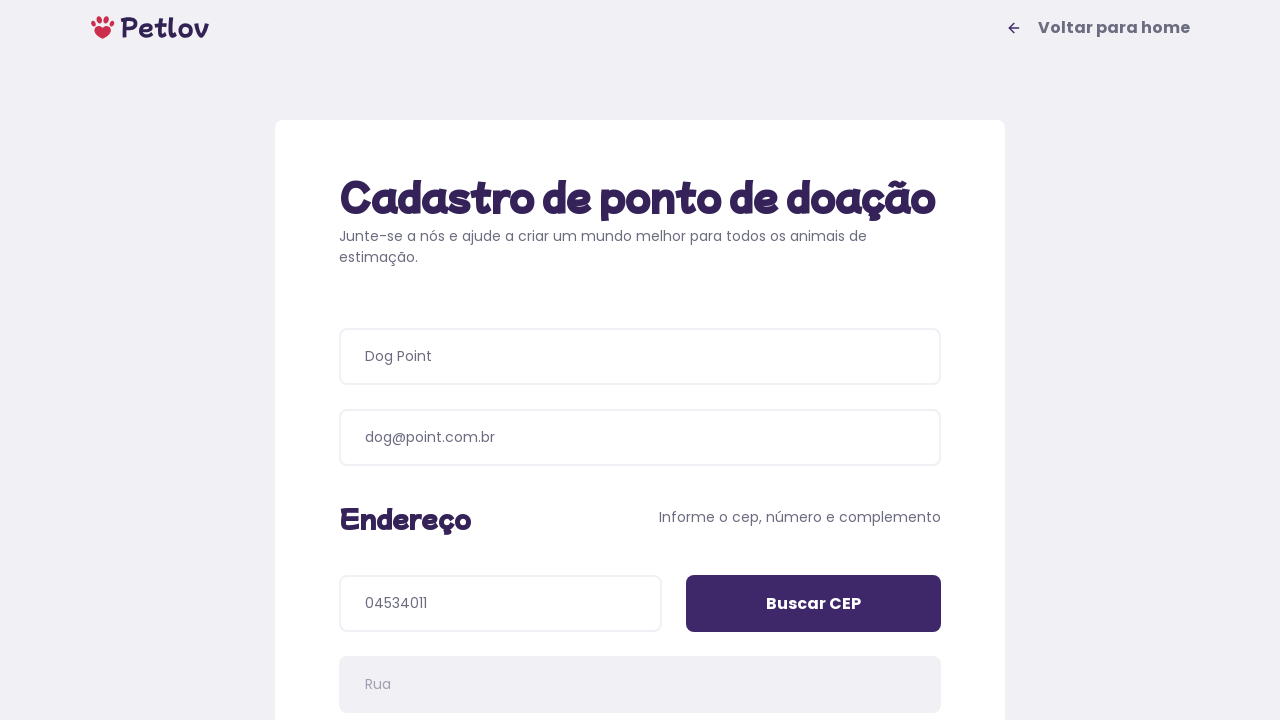

Clicked search ZIP code button at (814, 604) on input[value='Buscar CEP']
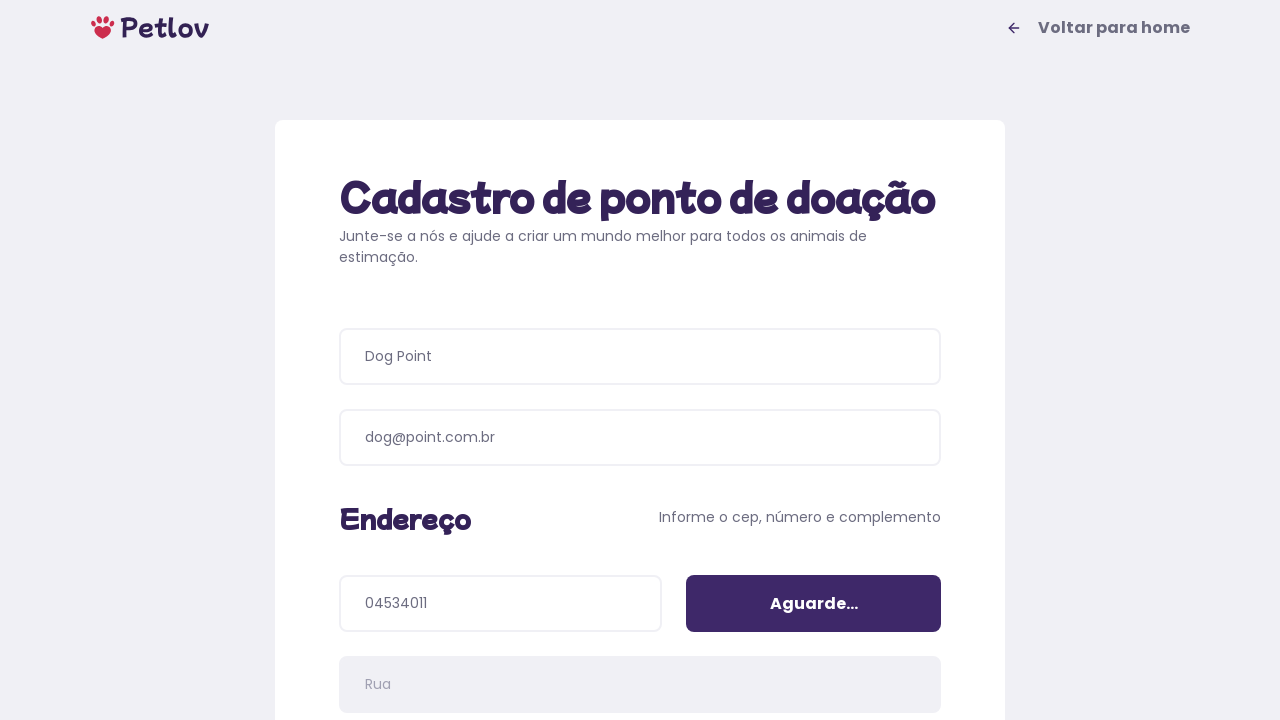

Filled address number with '17' on input[name='addressNumber']
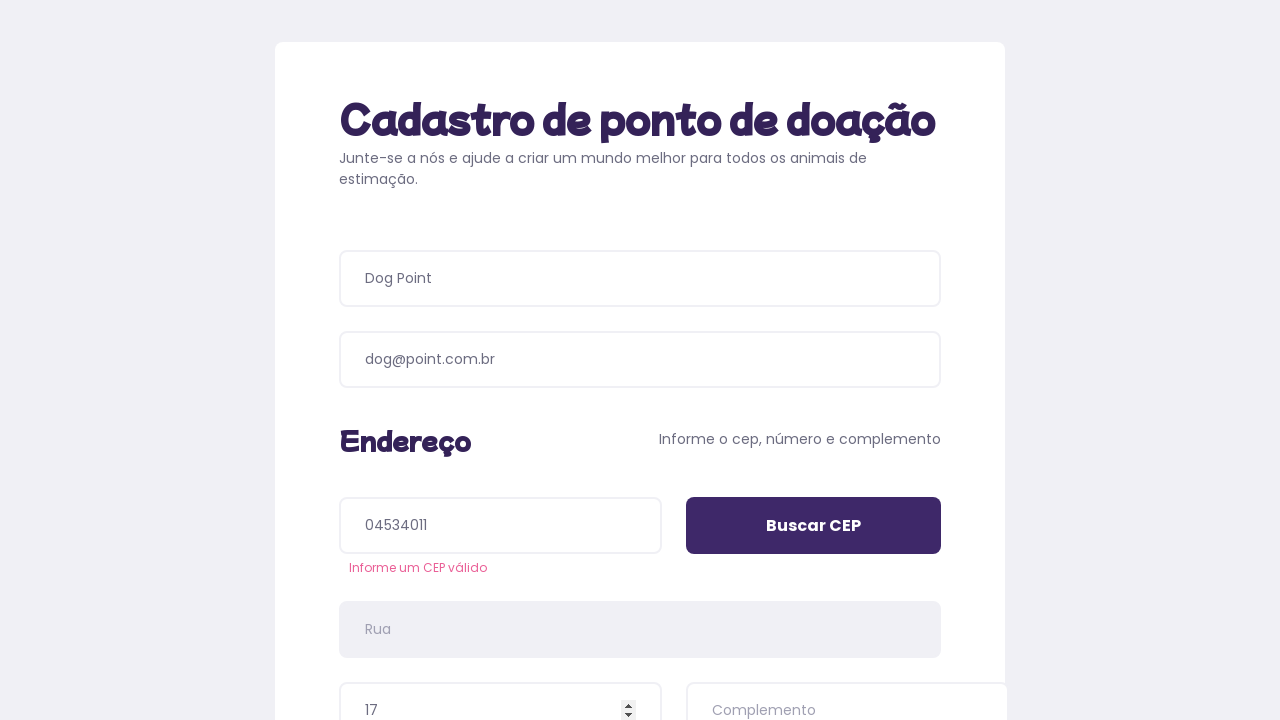

Filled address details with 'Loja ao lado da padaria' on input[name='addressDetails']
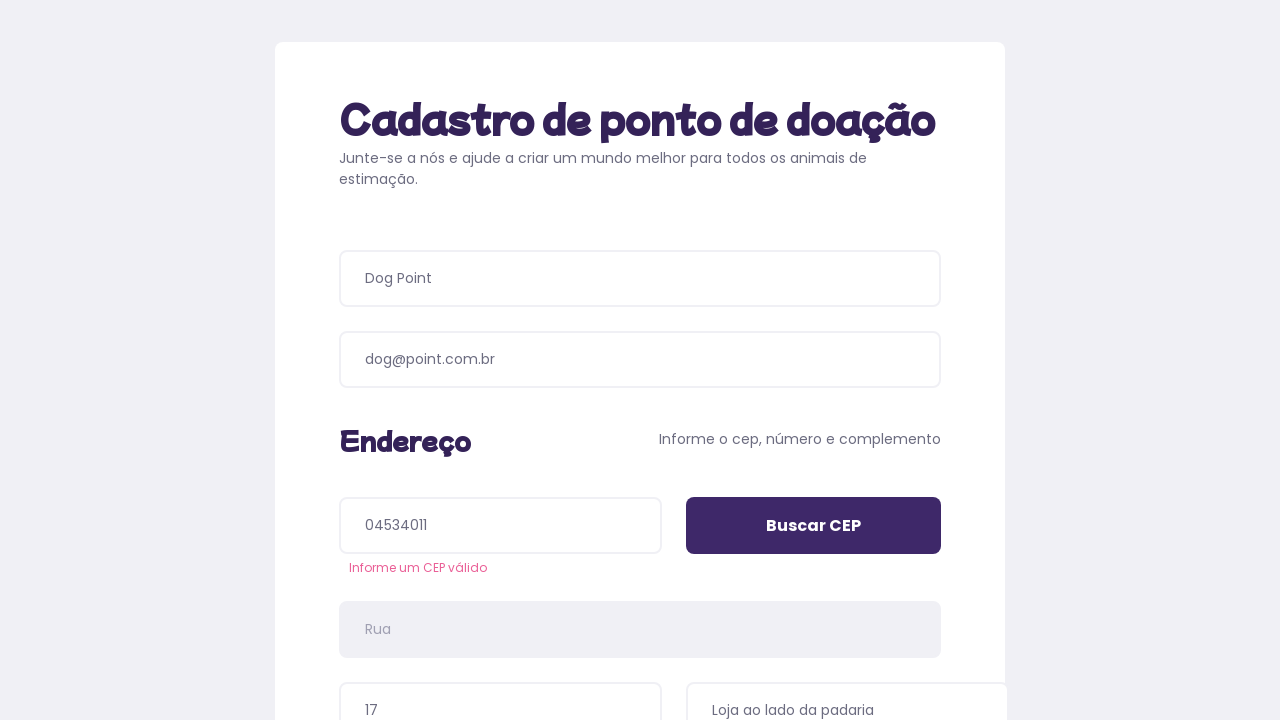

Selected 'Cachorros' (Dogs) as pet type at (486, 390) on xpath=//span[text()='Cachorros']/..
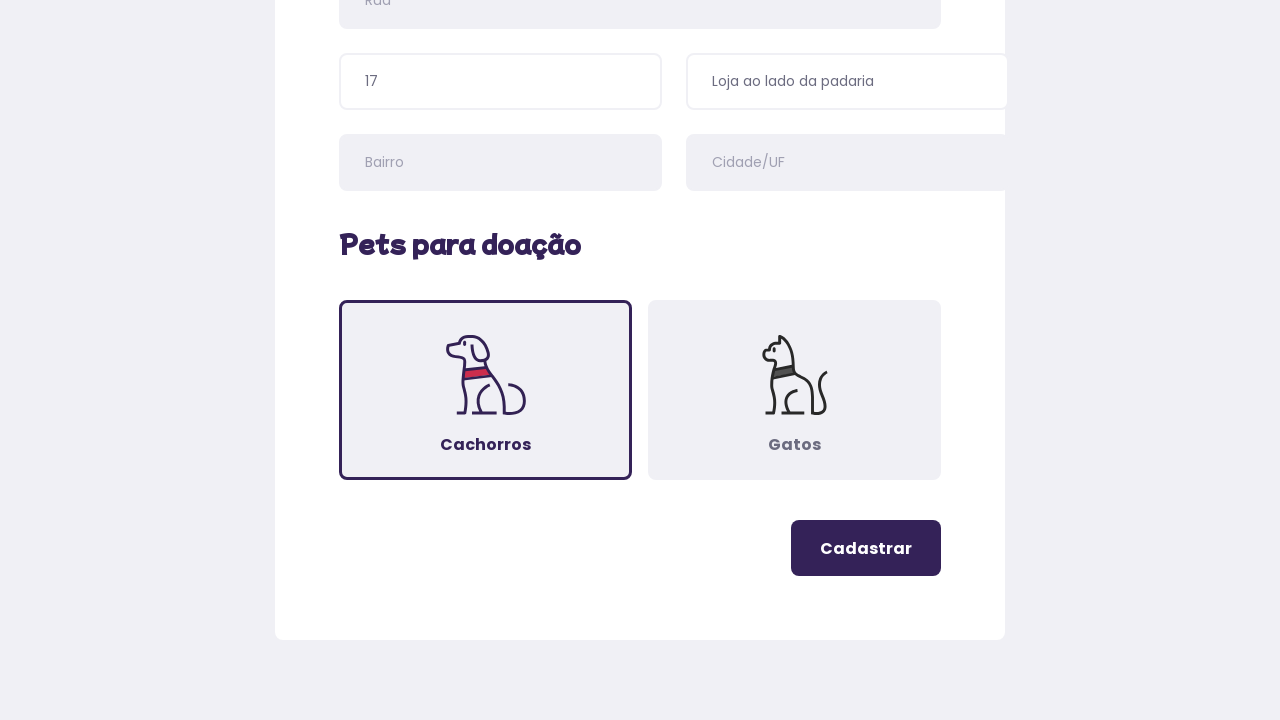

Clicked register button to submit form at (866, 548) on .button-register
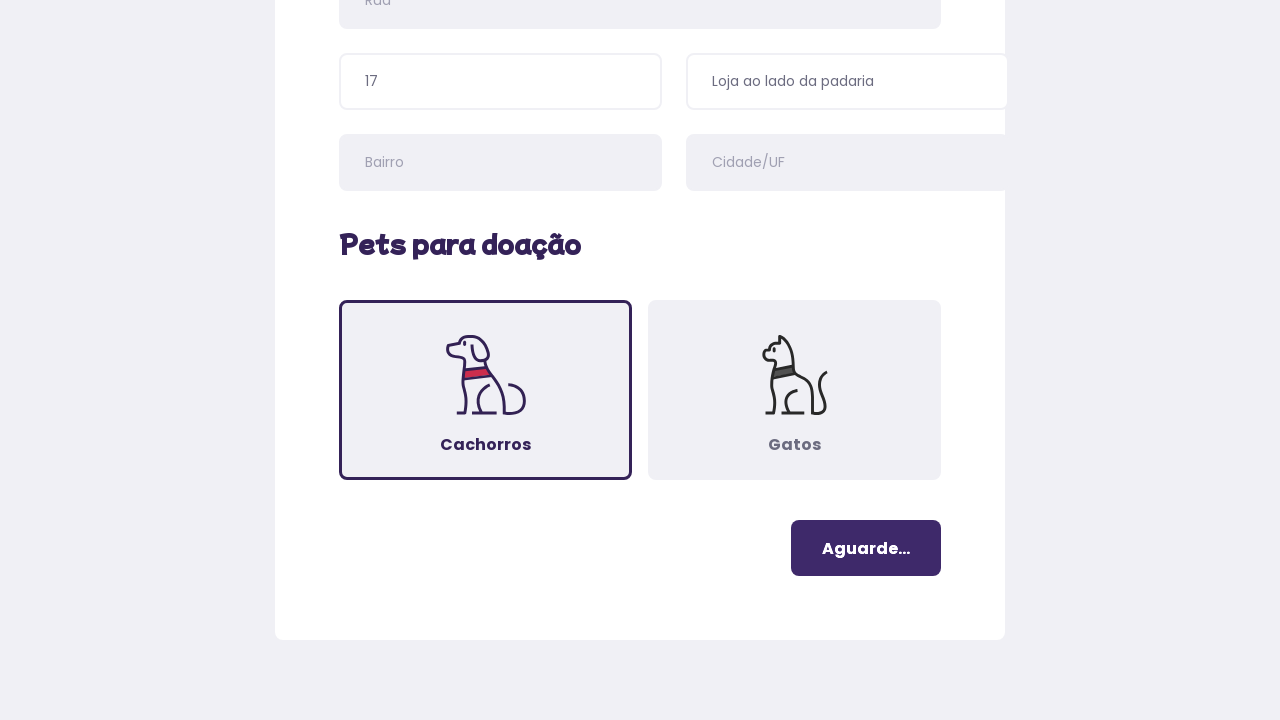

Verified success message displayed after successful registration
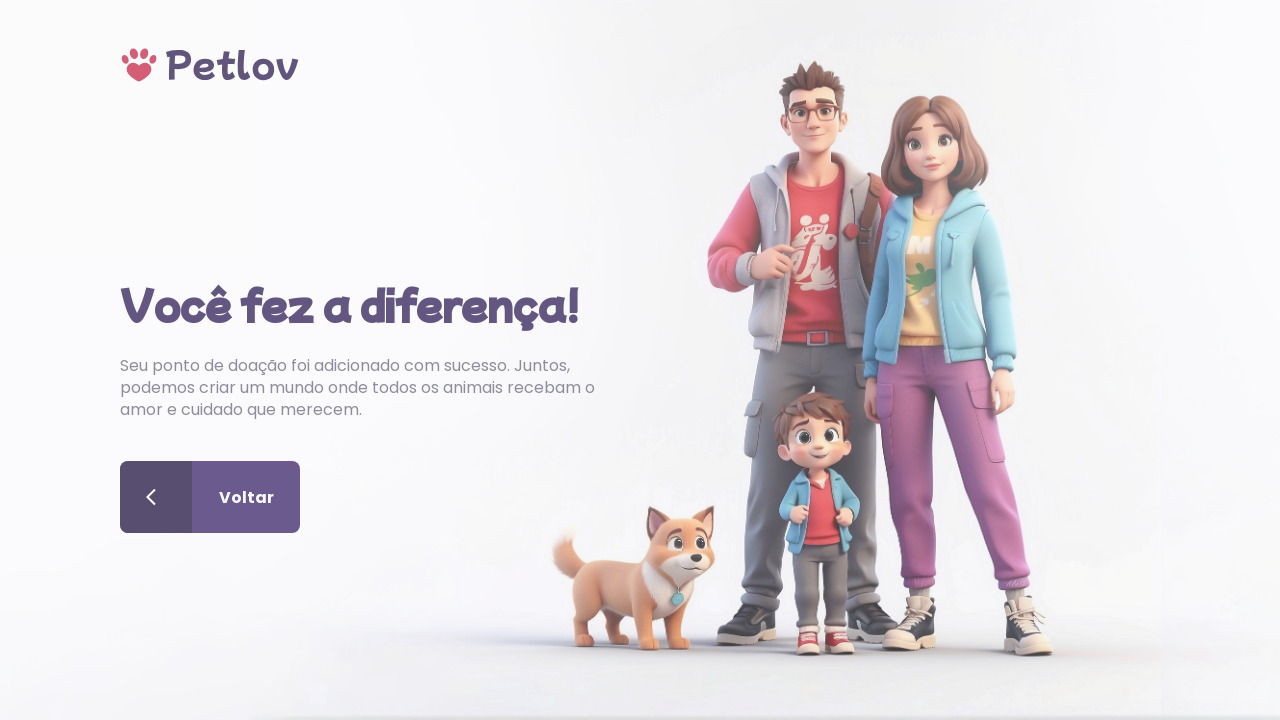

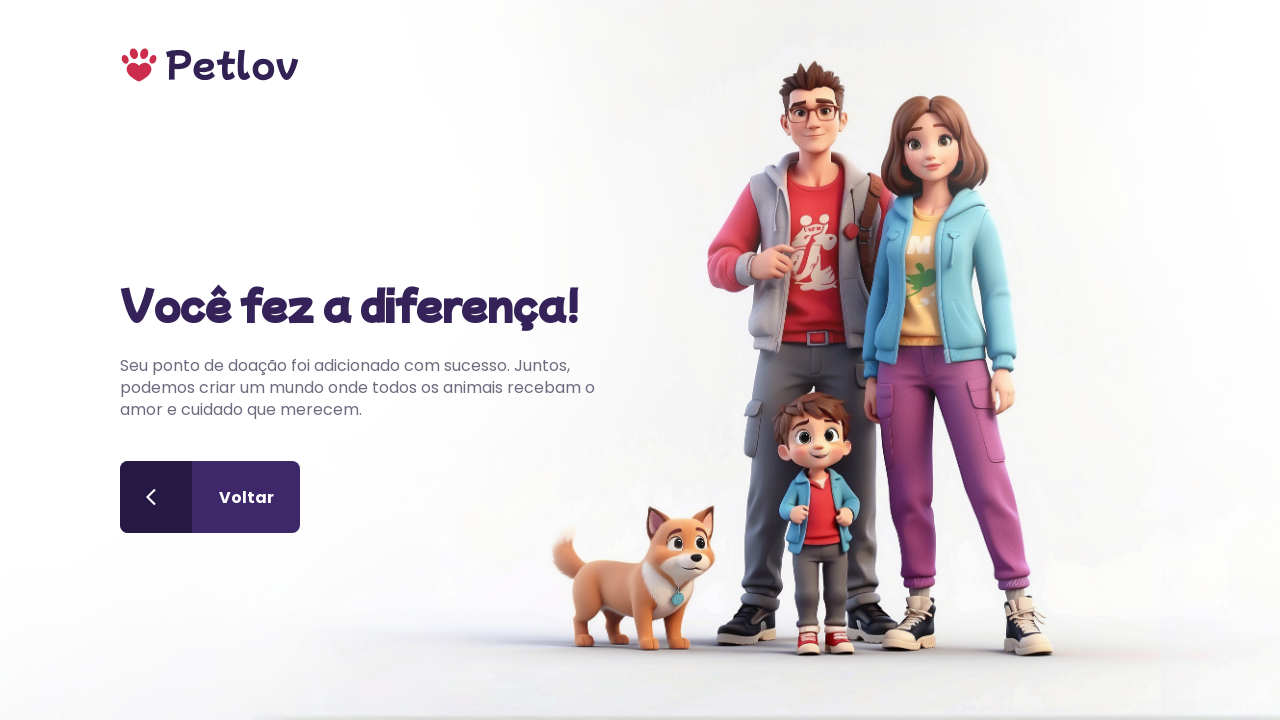